Tests clearing the complete state of all items by checking and unchecking toggle-all

Starting URL: https://demo.playwright.dev/todomvc

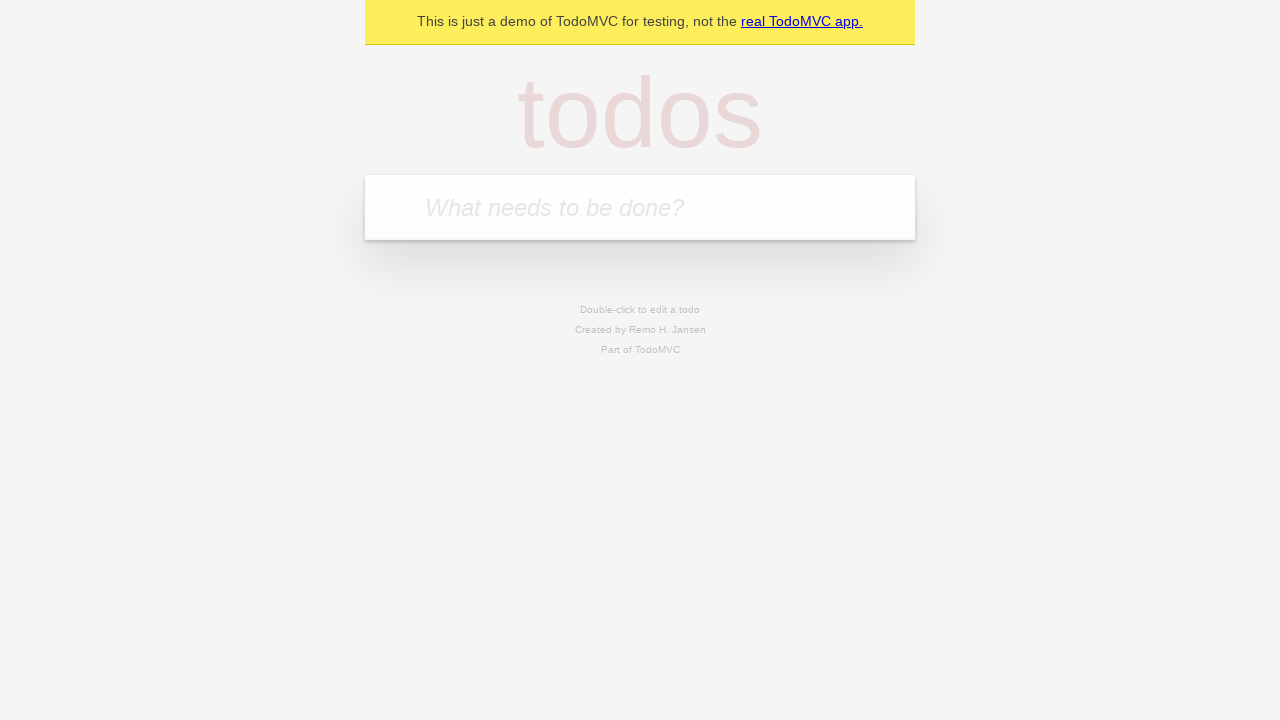

Filled first todo input with 'buy some cheese' on .new-todo
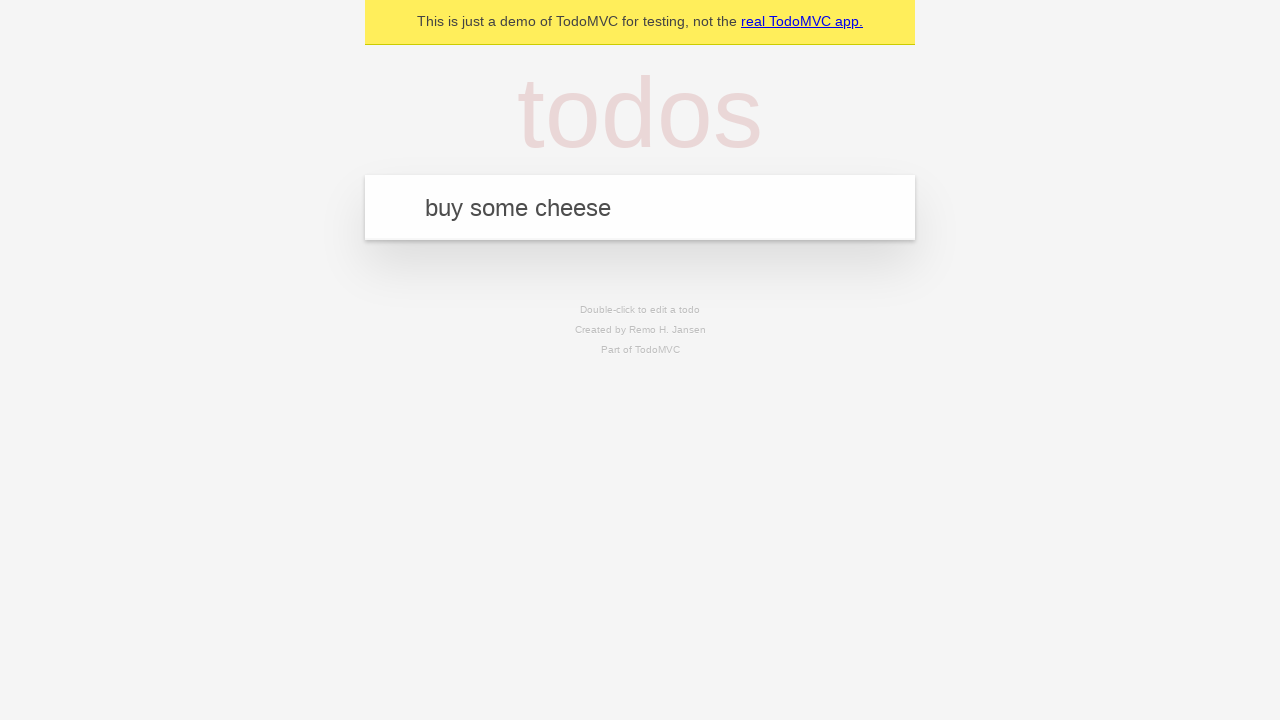

Pressed Enter to create first todo on .new-todo
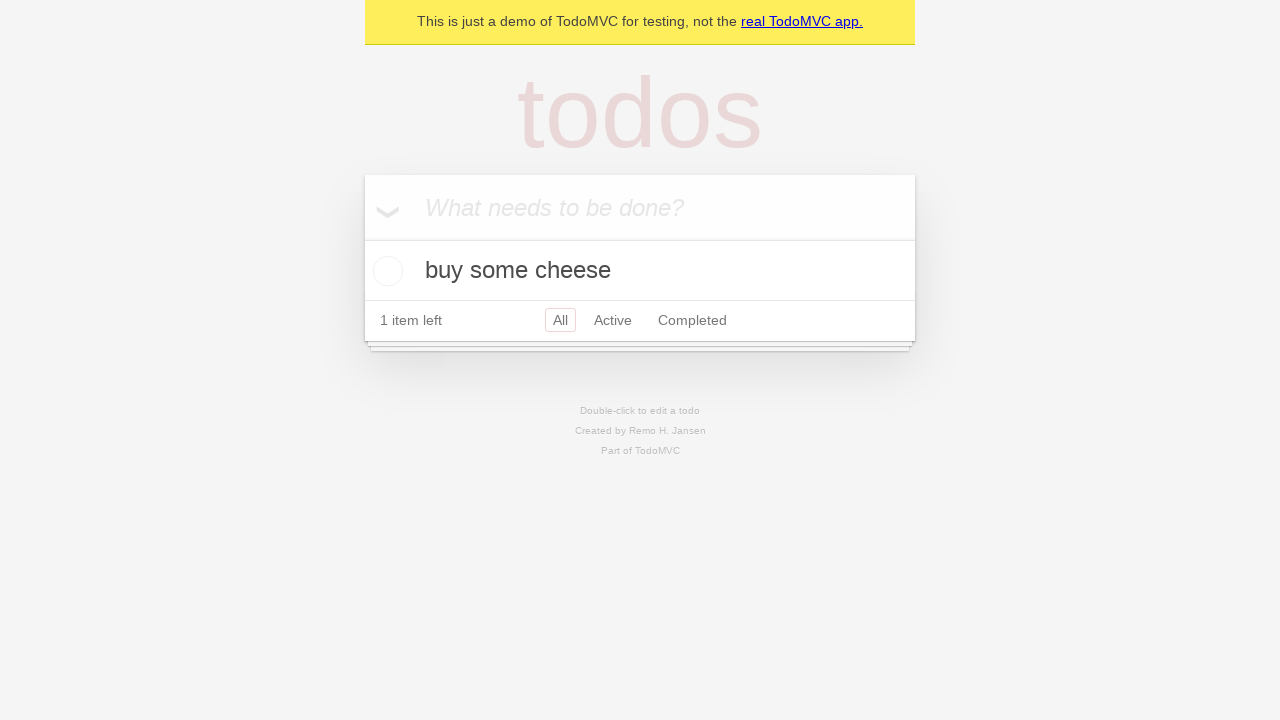

Filled second todo input with 'feed the cat' on .new-todo
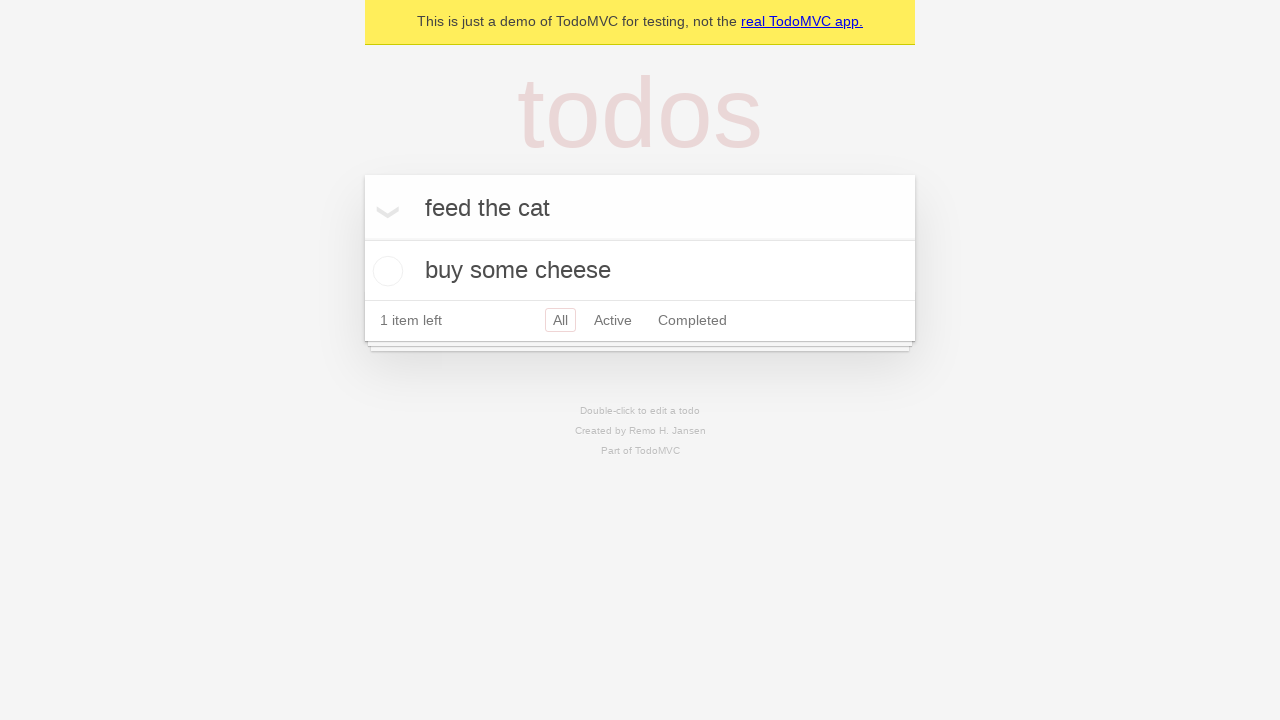

Pressed Enter to create second todo on .new-todo
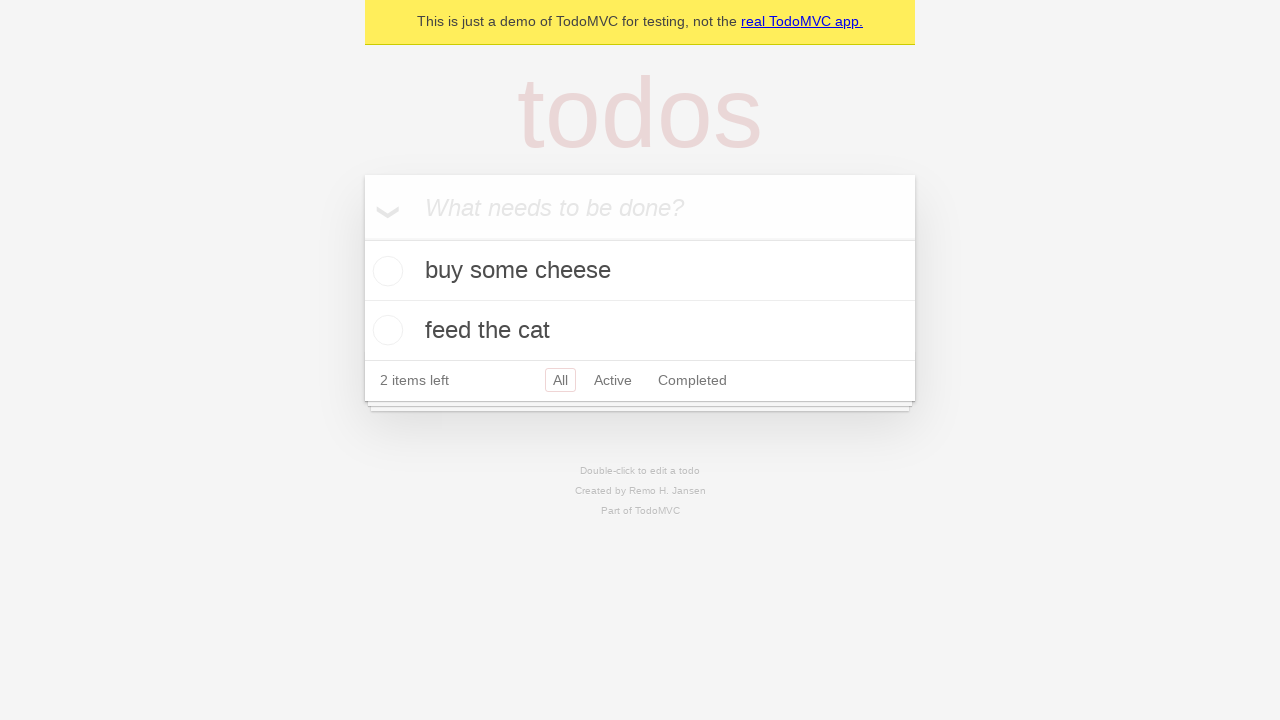

Filled third todo input with 'book a doctors appointment' on .new-todo
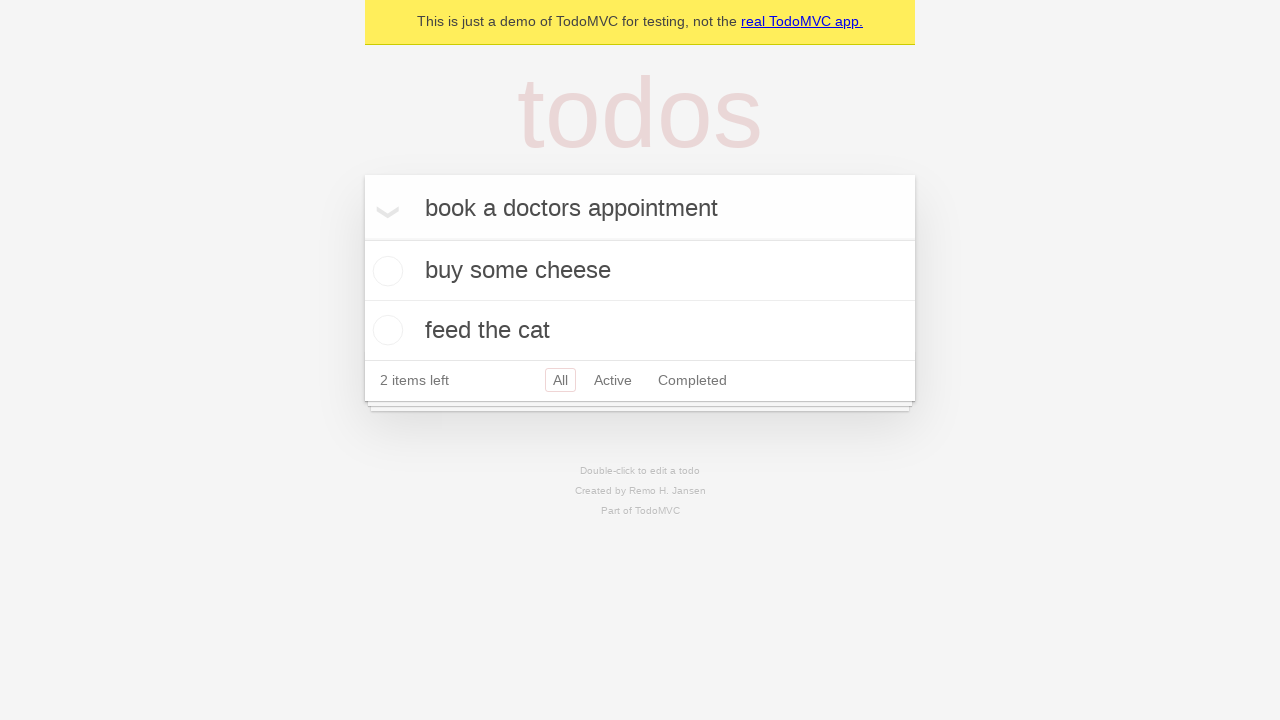

Pressed Enter to create third todo on .new-todo
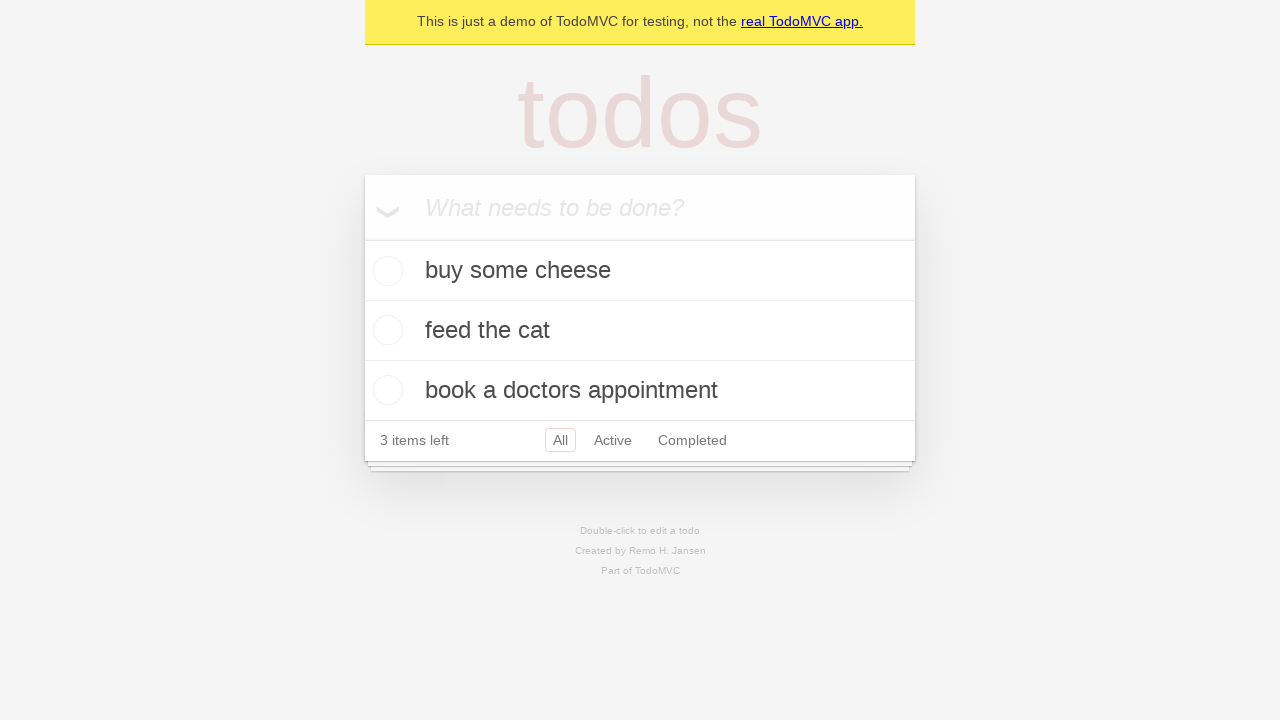

Clicked toggle-all to check all todos at (362, 238) on .toggle-all
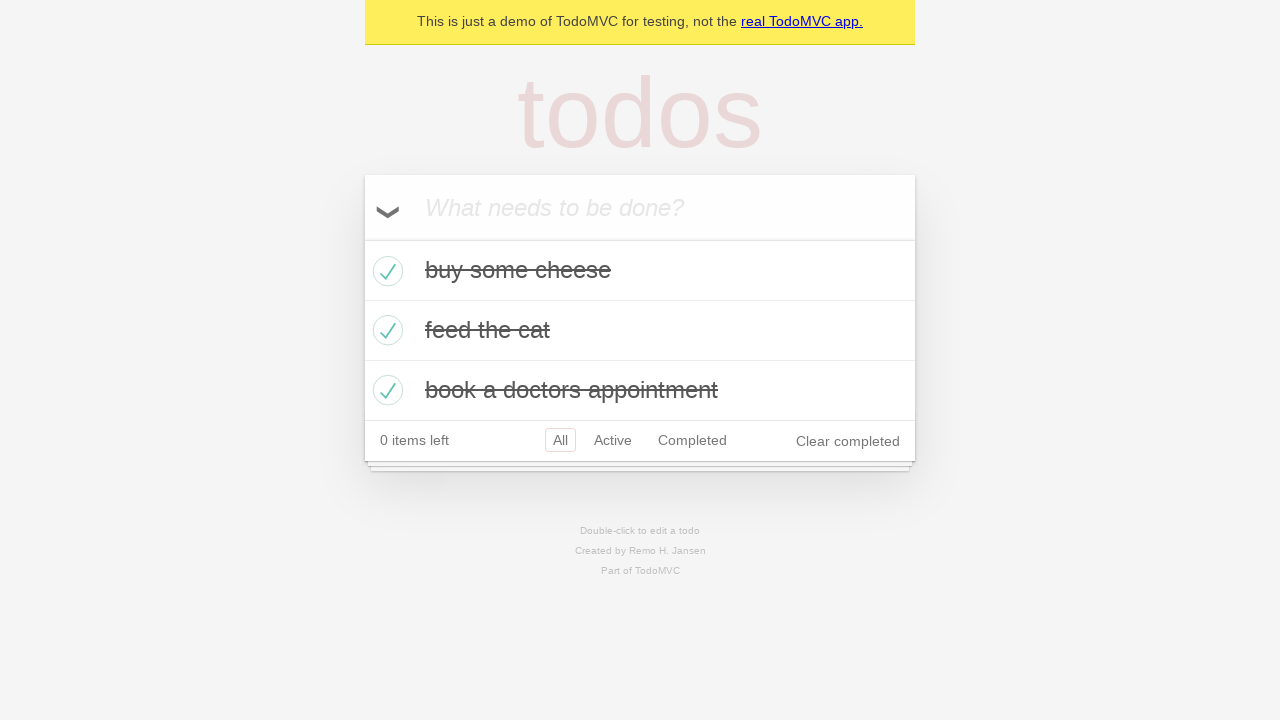

Clicked toggle-all to uncheck all todos at (362, 238) on .toggle-all
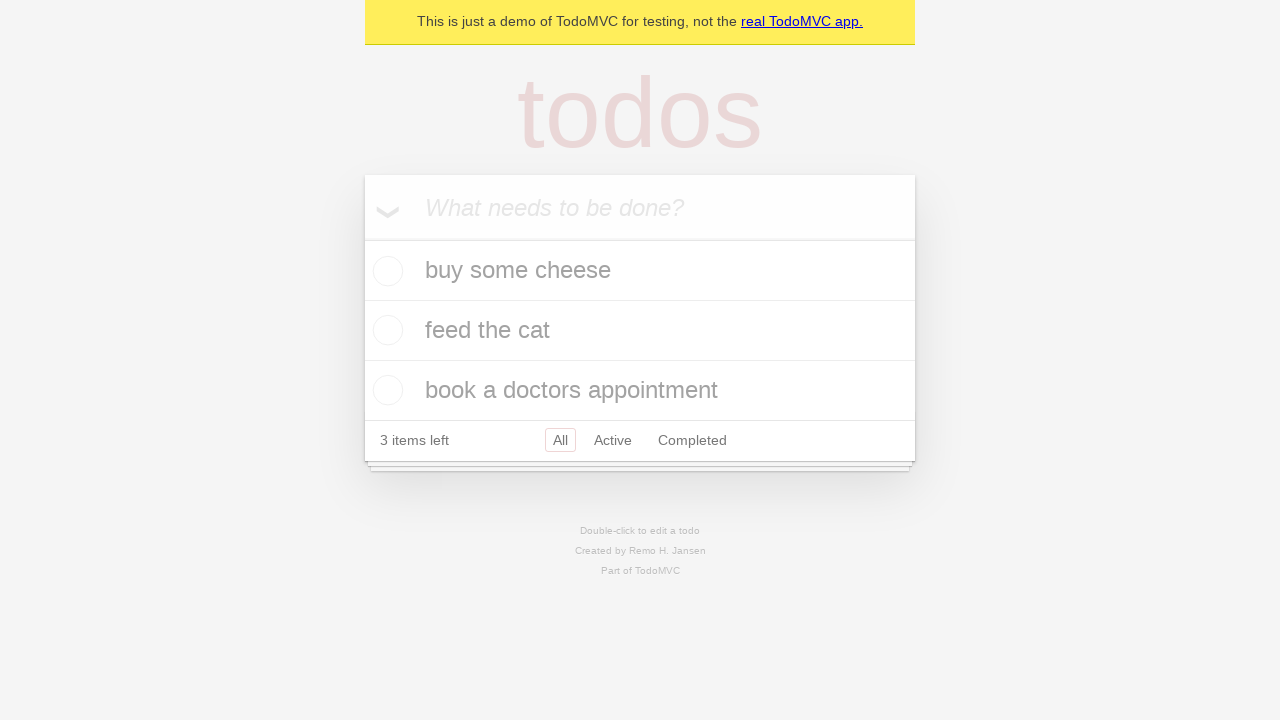

Waited for items to no longer have completed class
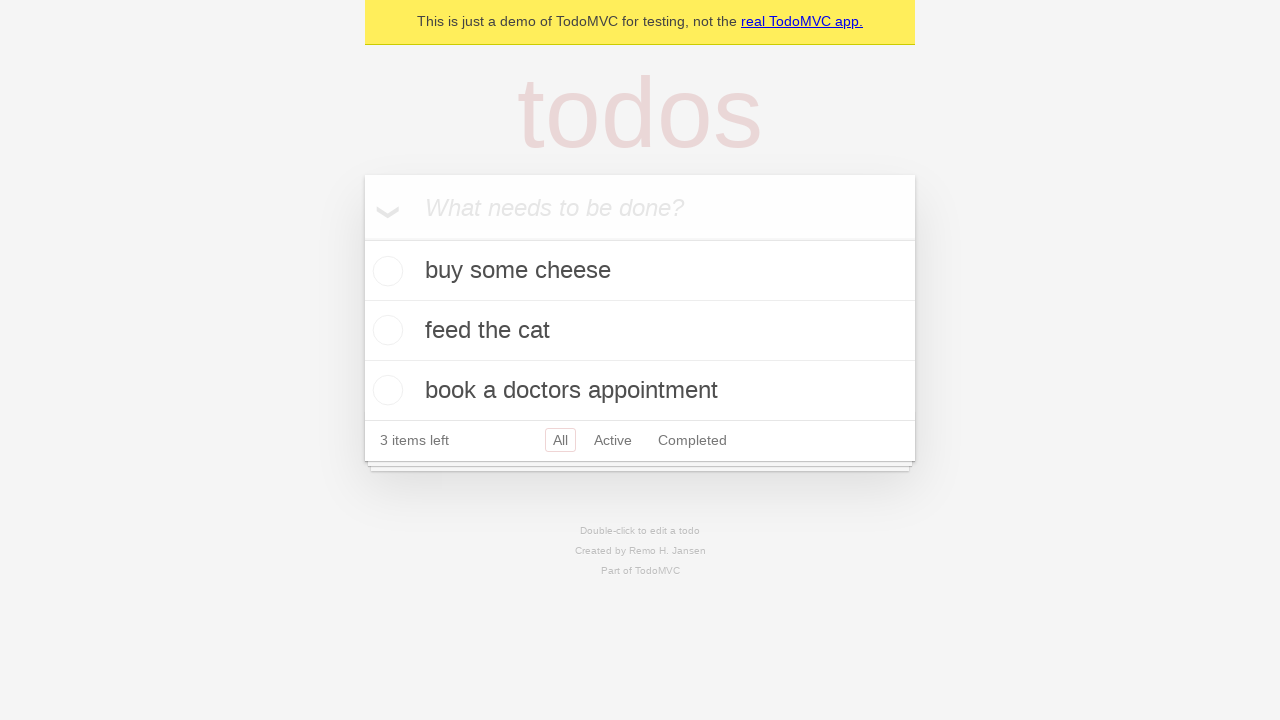

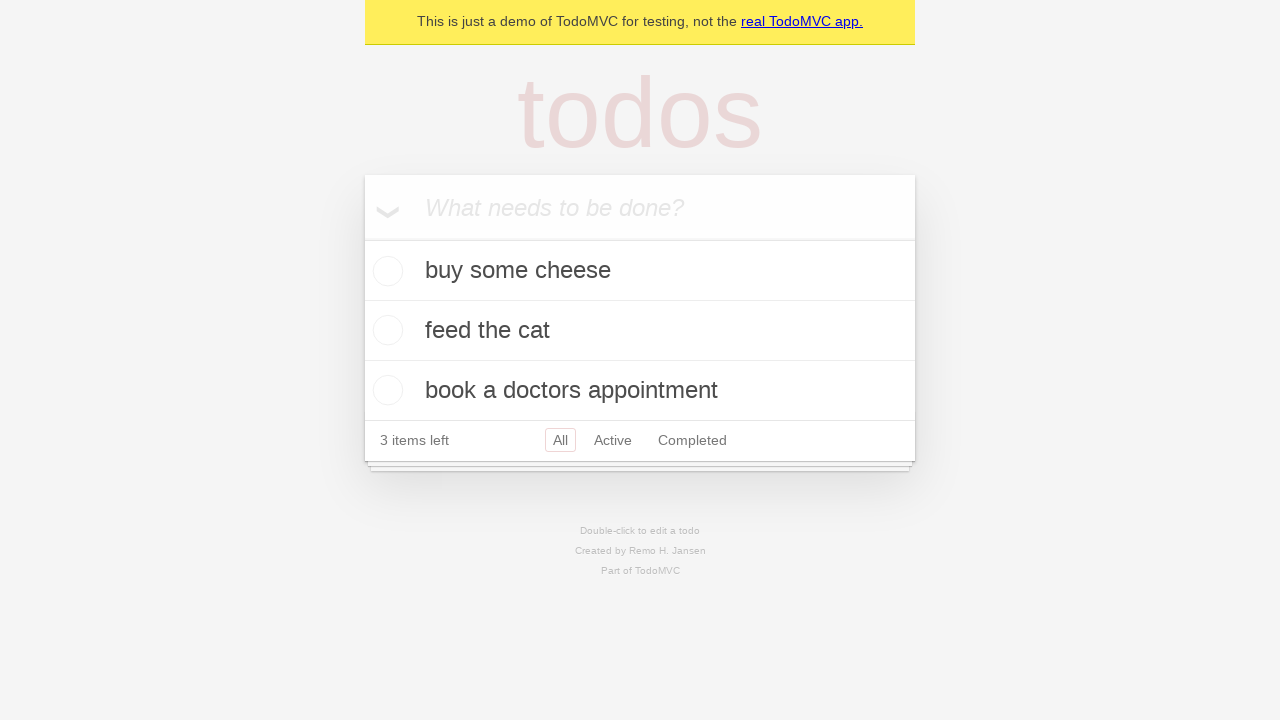